Tests the DOI to BibTeX conversion functionality by entering a DOI into the search field, clicking the get button, and waiting for the BibTeX result to appear.

Starting URL: https://www.doi2bib.org/

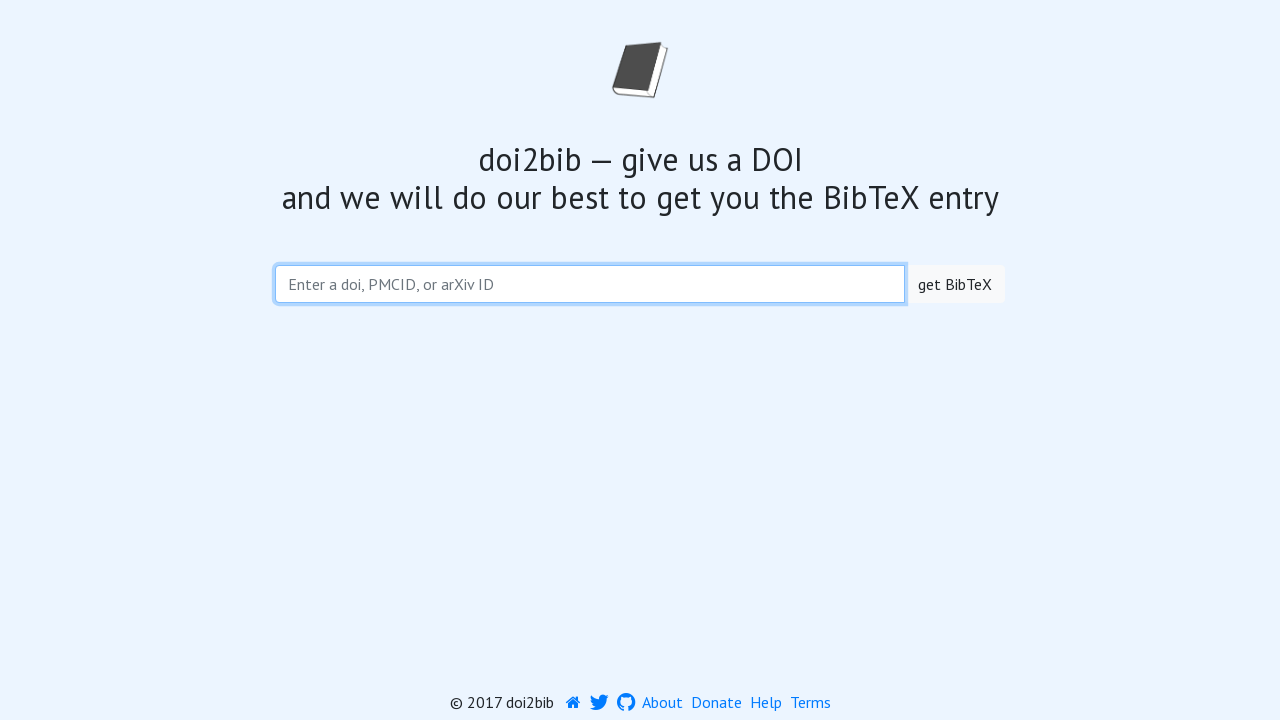

Filled DOI search field with '10.1038/nature12373' on xpath=/html/body/div/div/div/div/div[3]/div/form/div/input
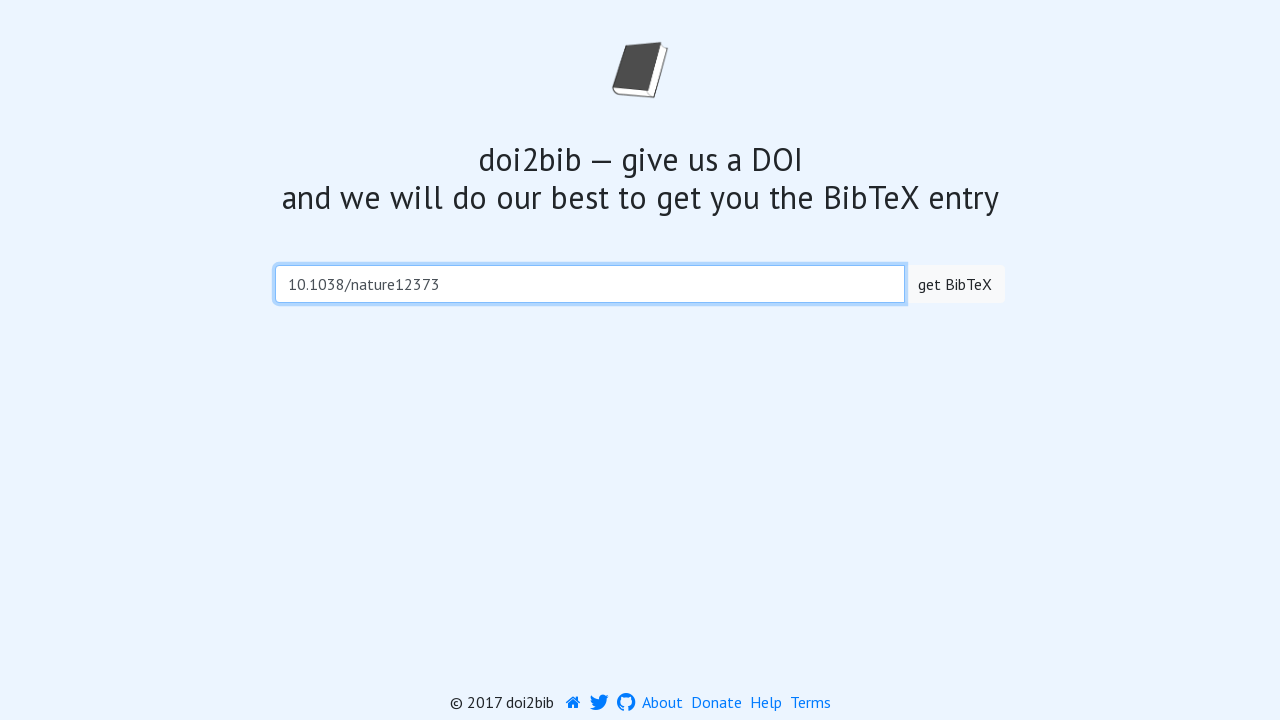

Clicked Get button to fetch BibTeX conversion at (955, 284) on xpath=/html/body/div/div/div/div/div[3]/div/form/div/span/button
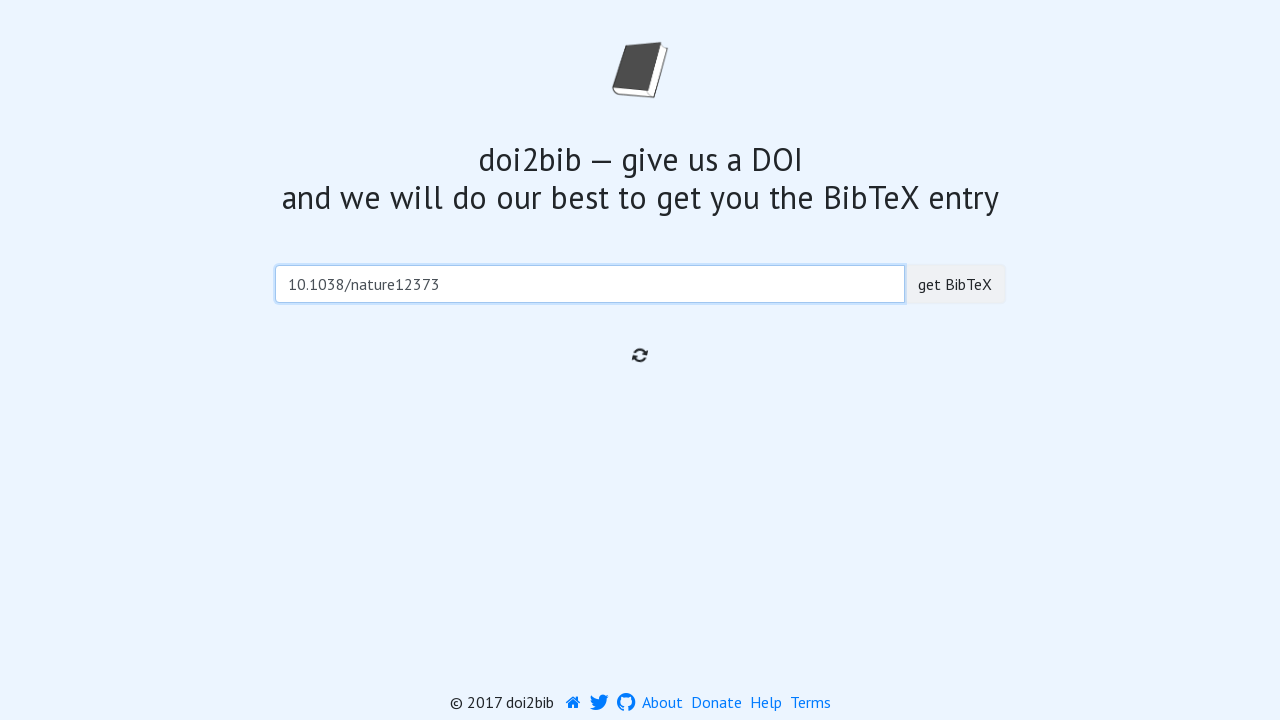

BibTeX result area appeared on the page
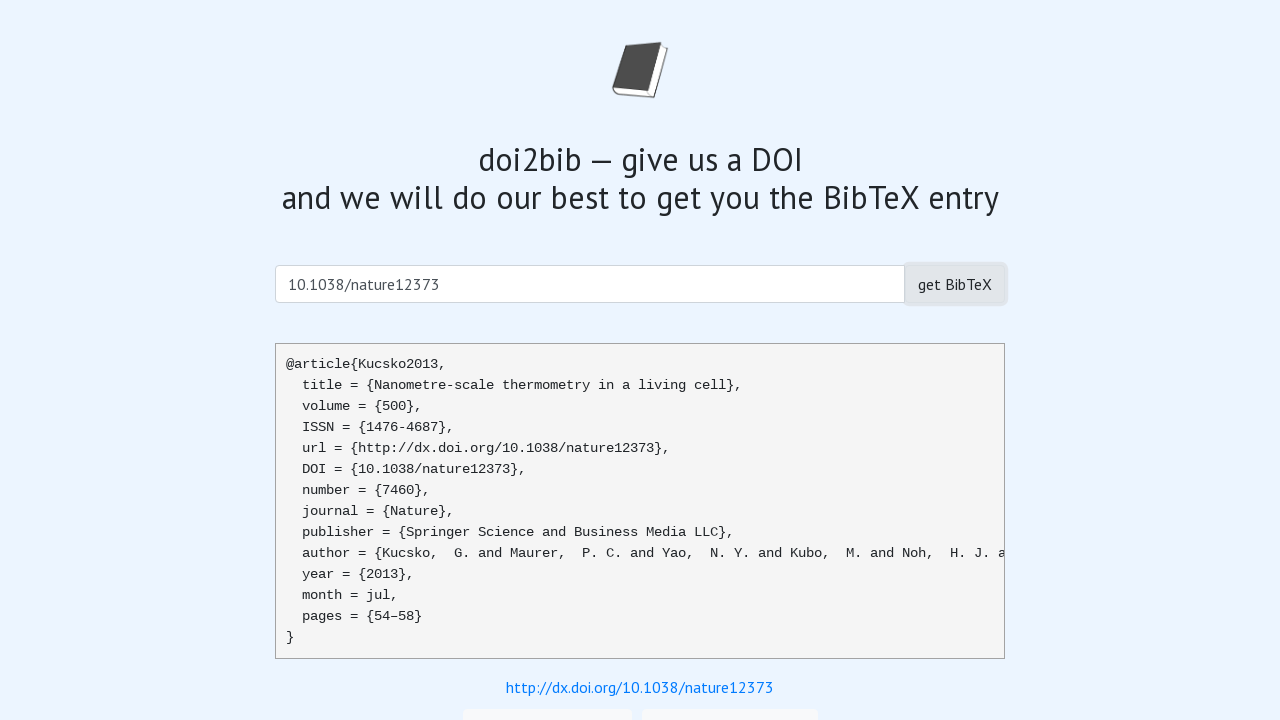

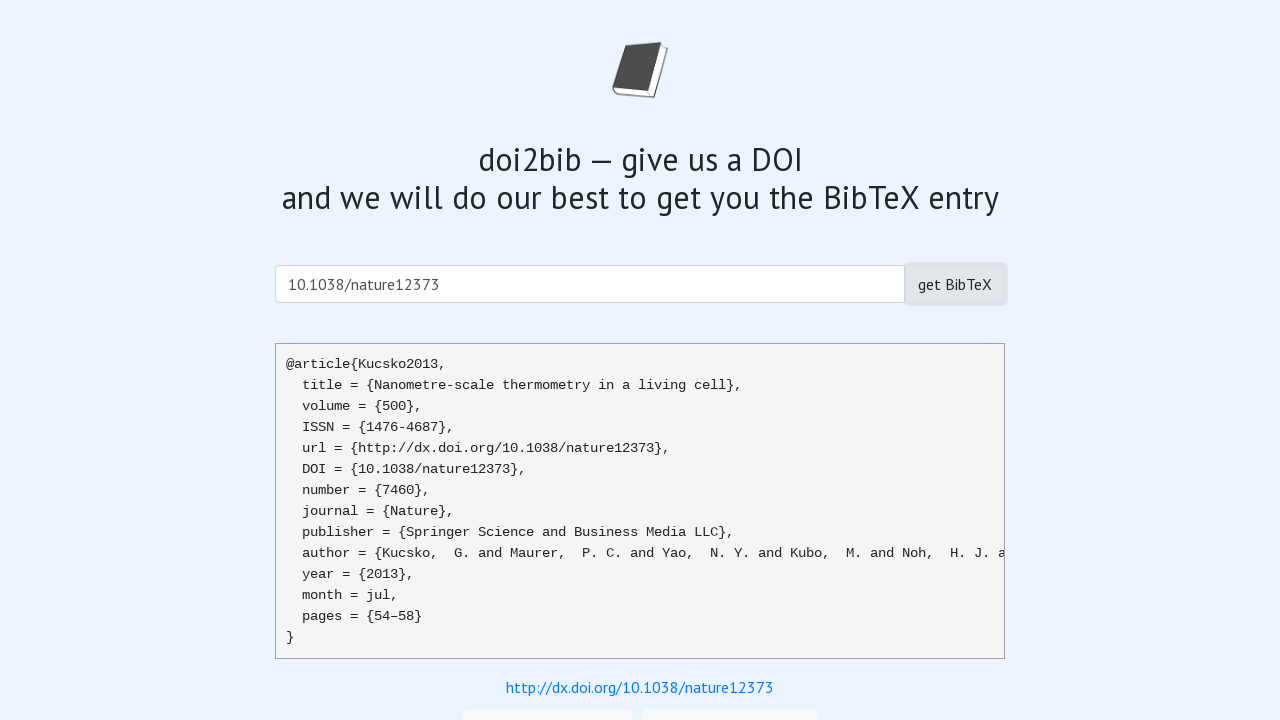